Tests alert handling by clicking a button that triggers a simple JavaScript alert and then accepting it

Starting URL: https://letcode.in/alert

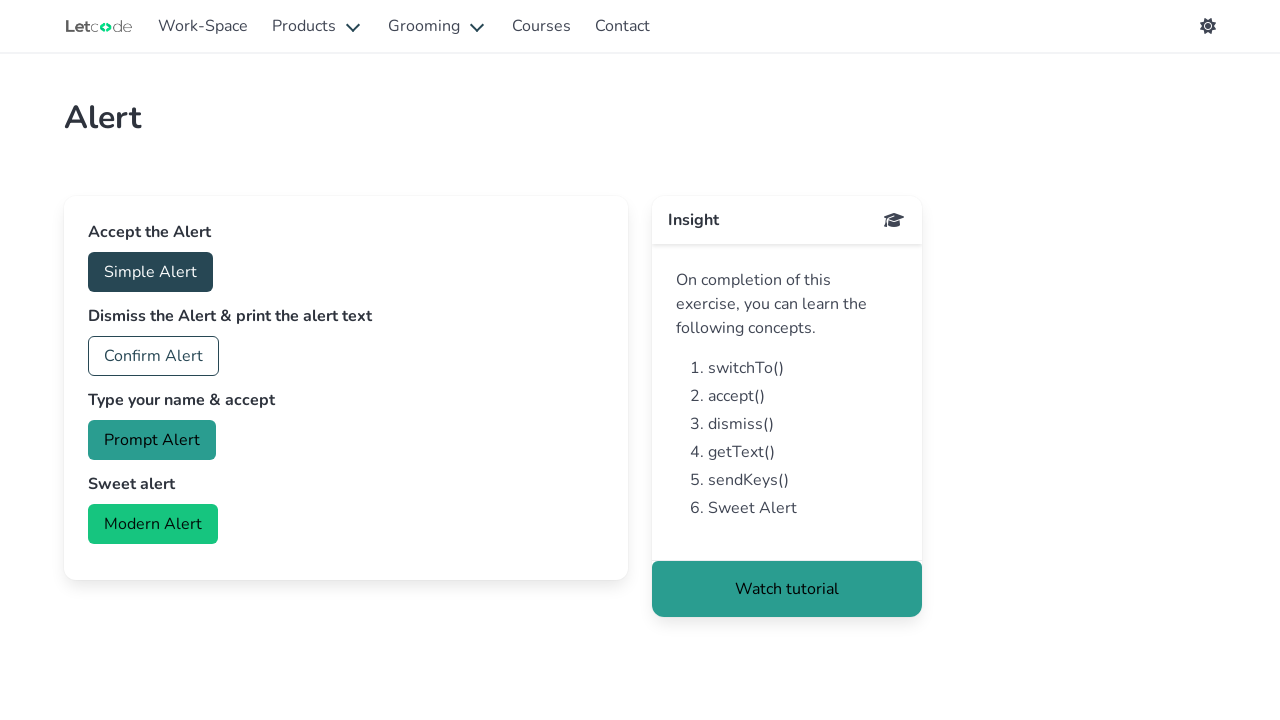

Clicked Simple Alert button at (150, 272) on xpath=//*[contains(text(),'Simple Alert')]
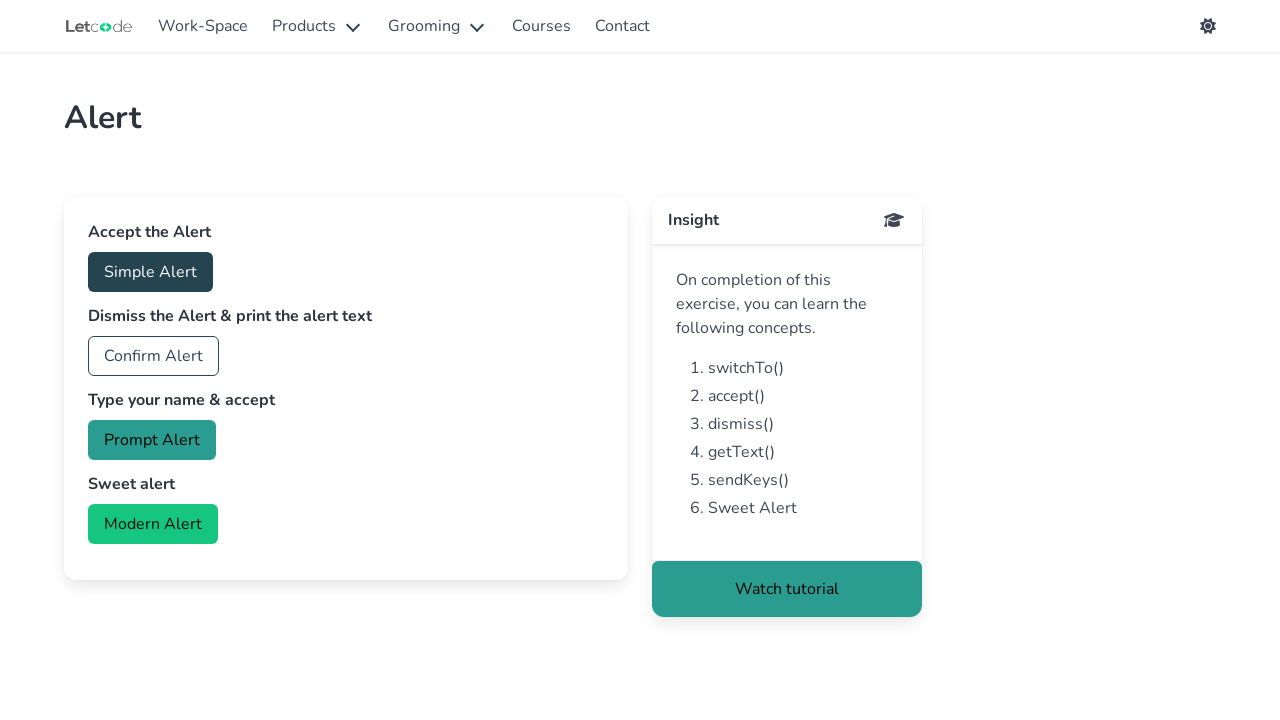

Set up dialog handler to accept alerts
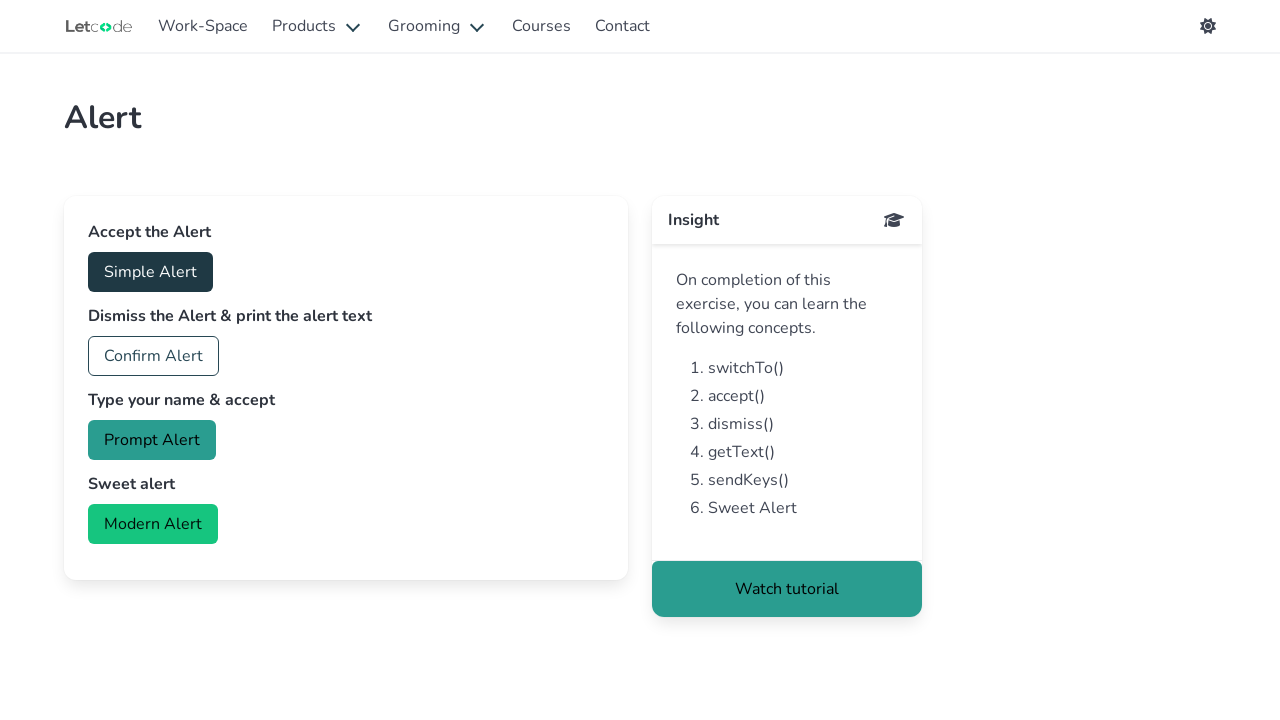

Clicked Simple Alert button to trigger alert at (150, 272) on xpath=//*[contains(text(),'Simple Alert')]
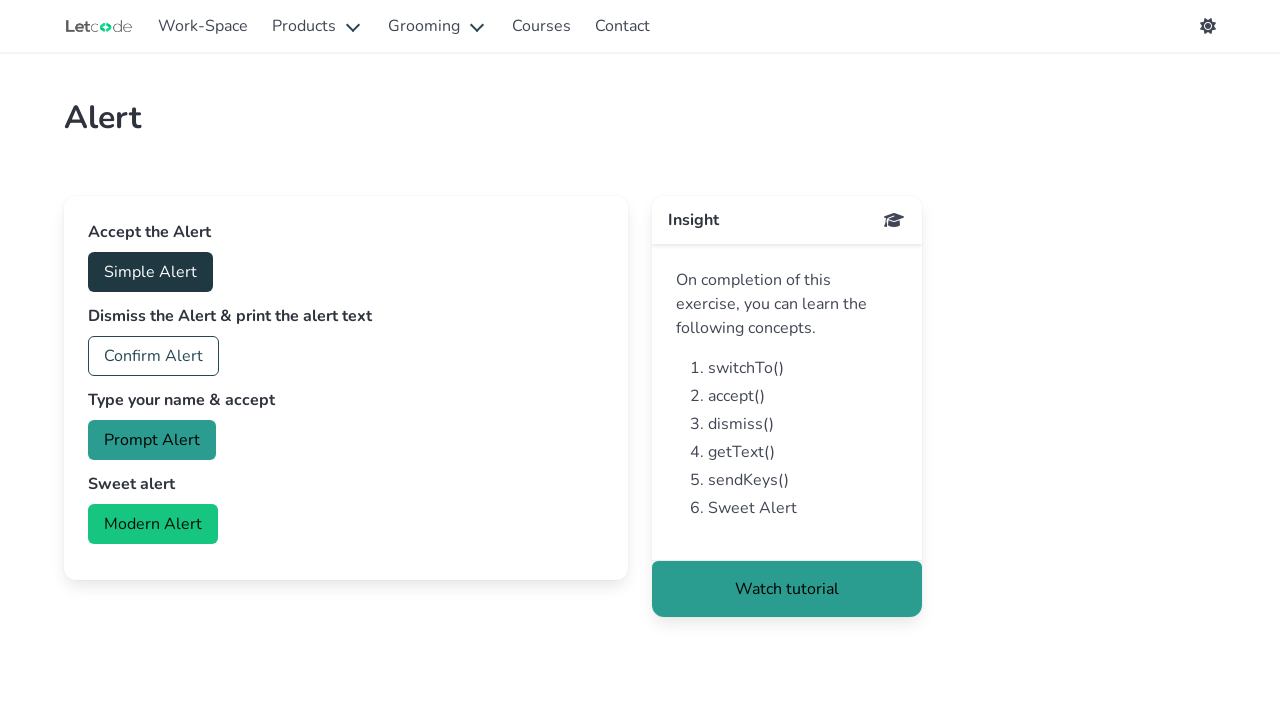

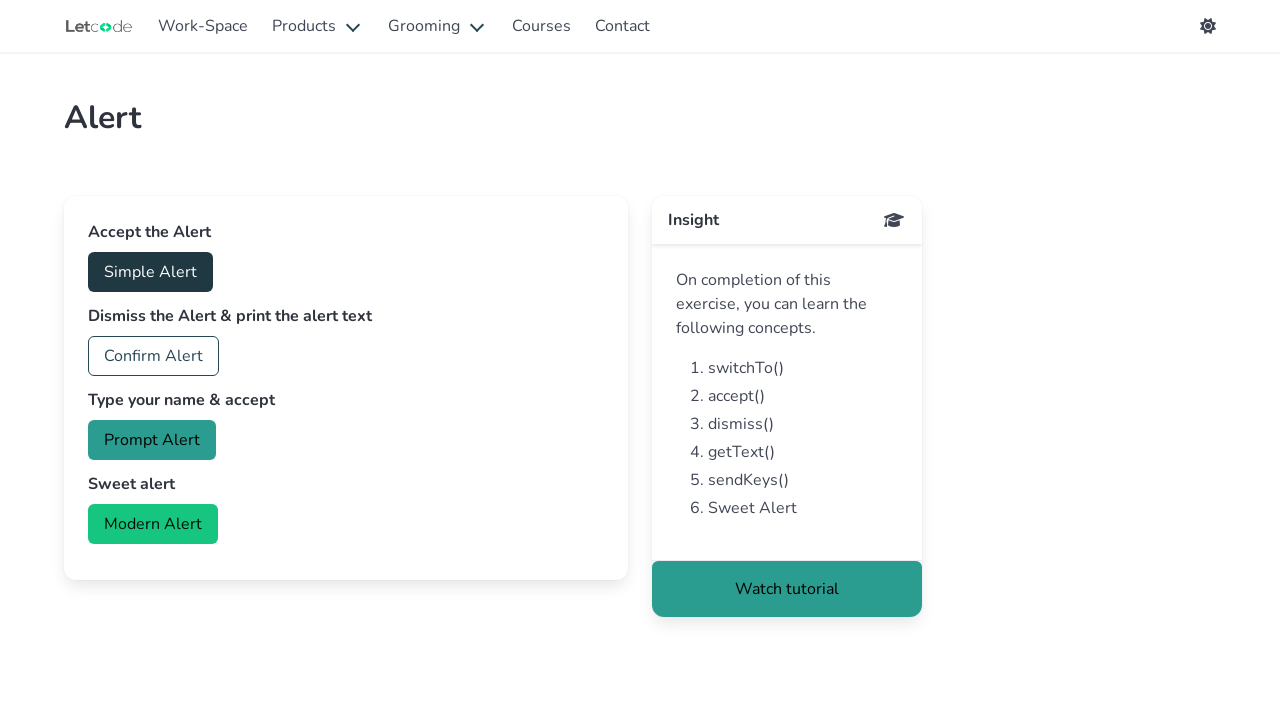